Tests dropdown selection functionality by selecting an option from a dropdown menu using visible text

Starting URL: https://practice.cydeo.com/dropdown

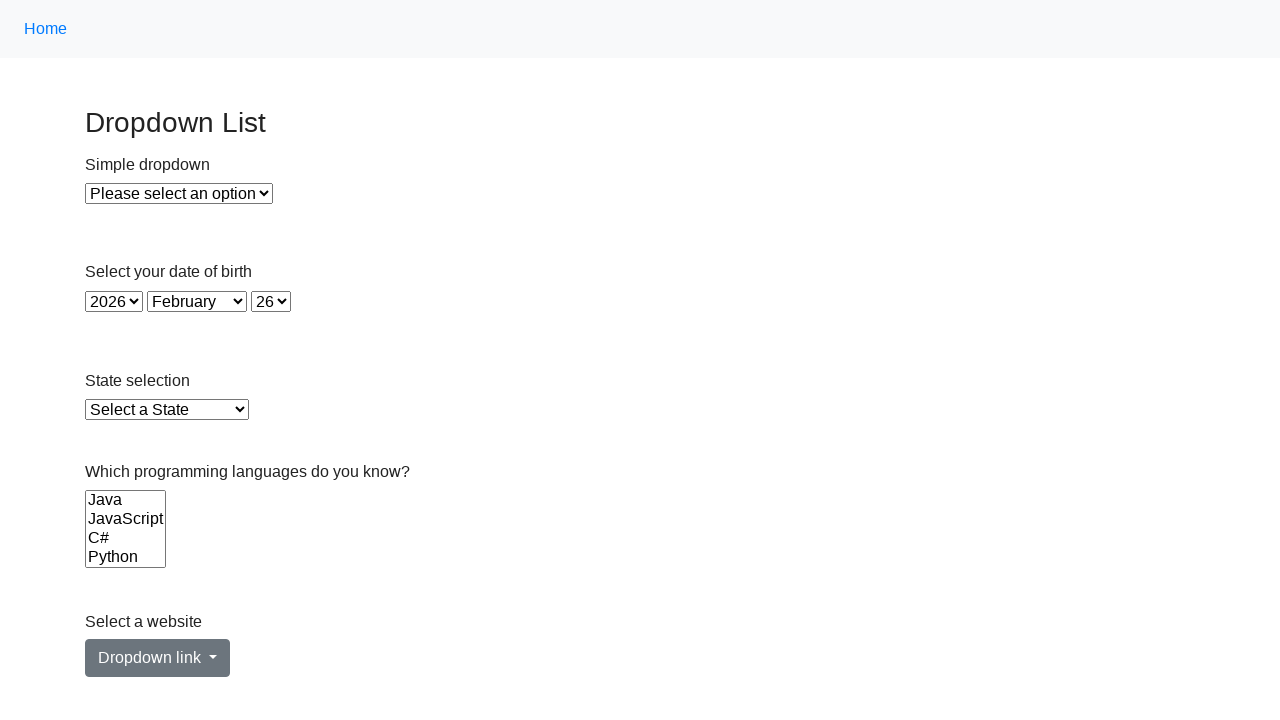

Navigated to dropdown practice page
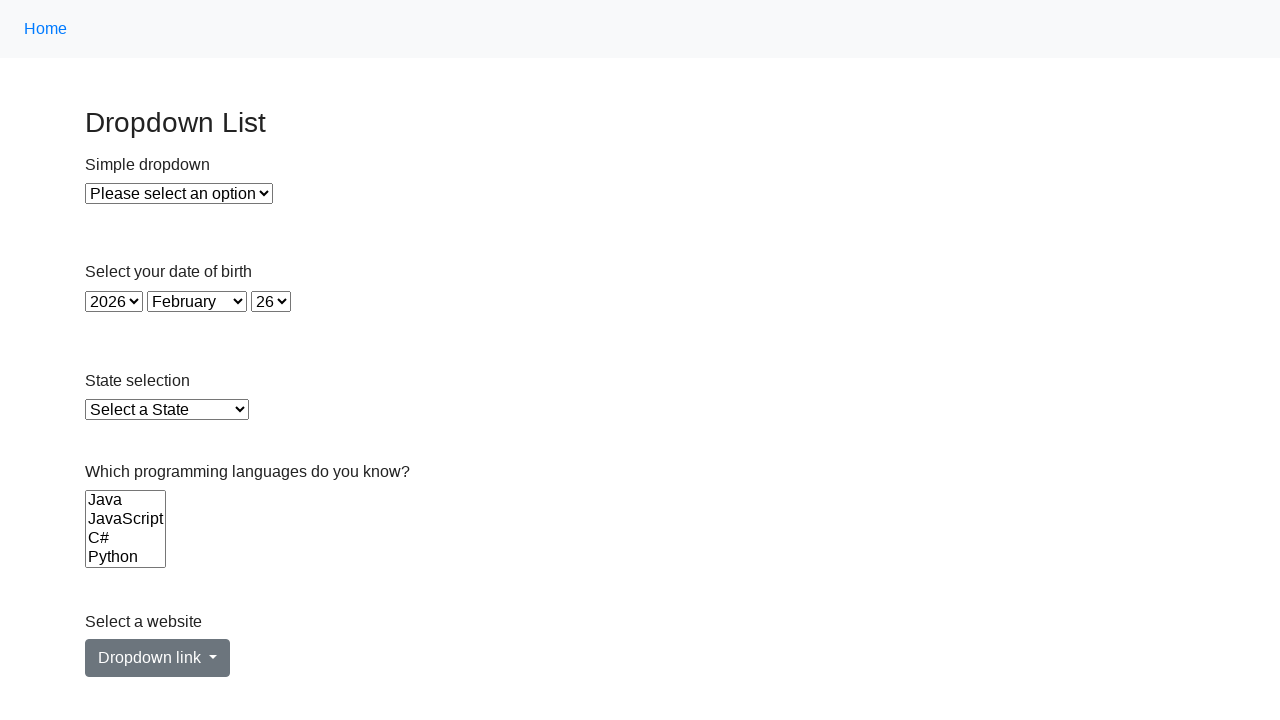

Selected 'Option 2' from dropdown menu on select#dropdown
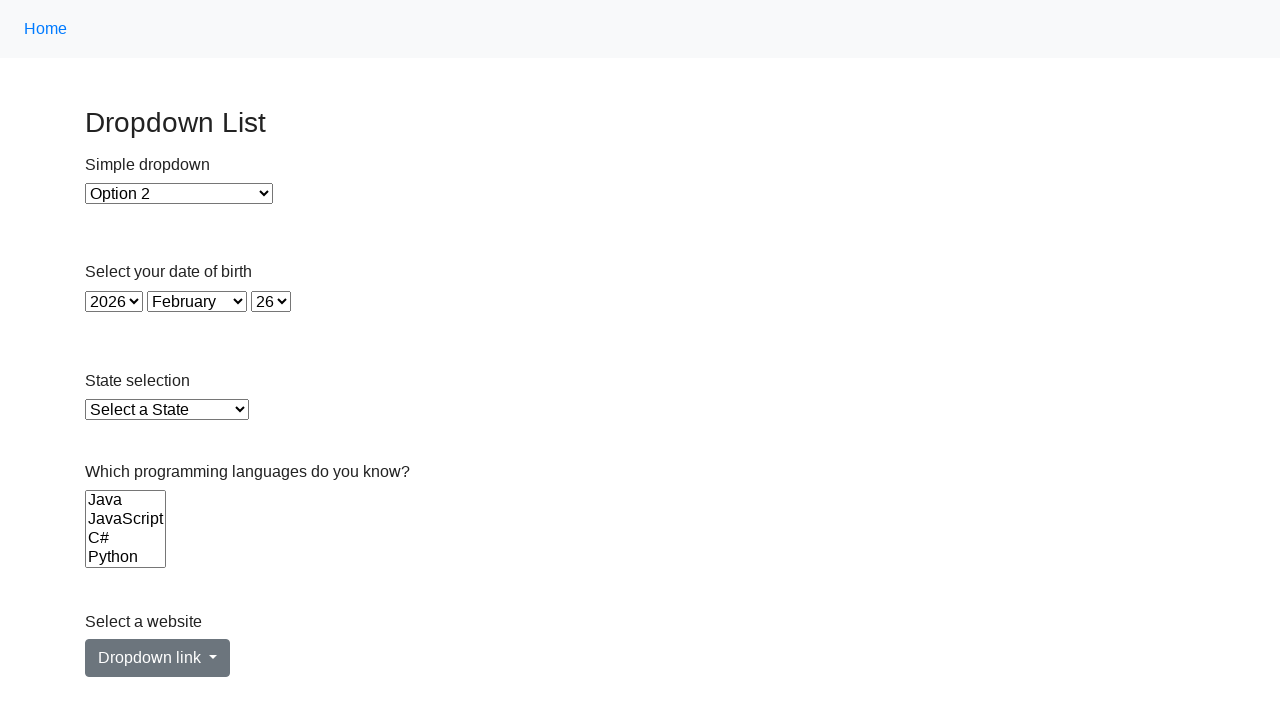

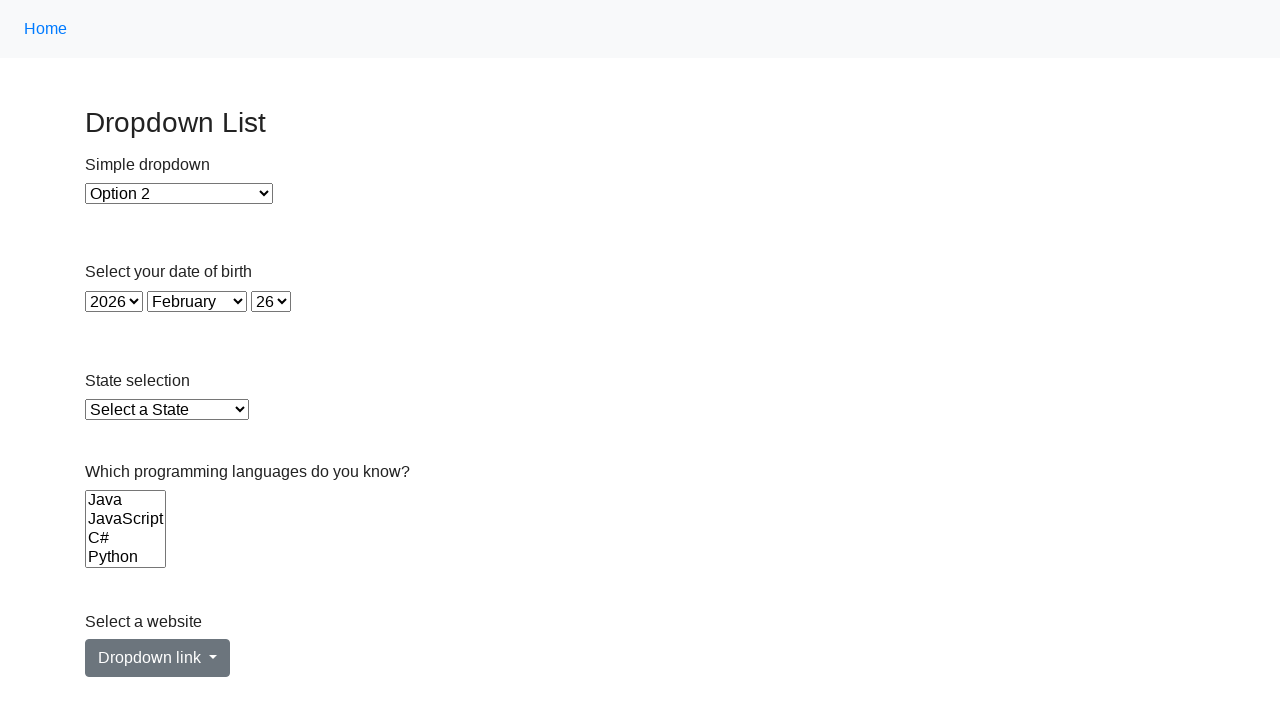